Tests that the clear completed button is hidden when no items are completed

Starting URL: https://demo.playwright.dev/todomvc

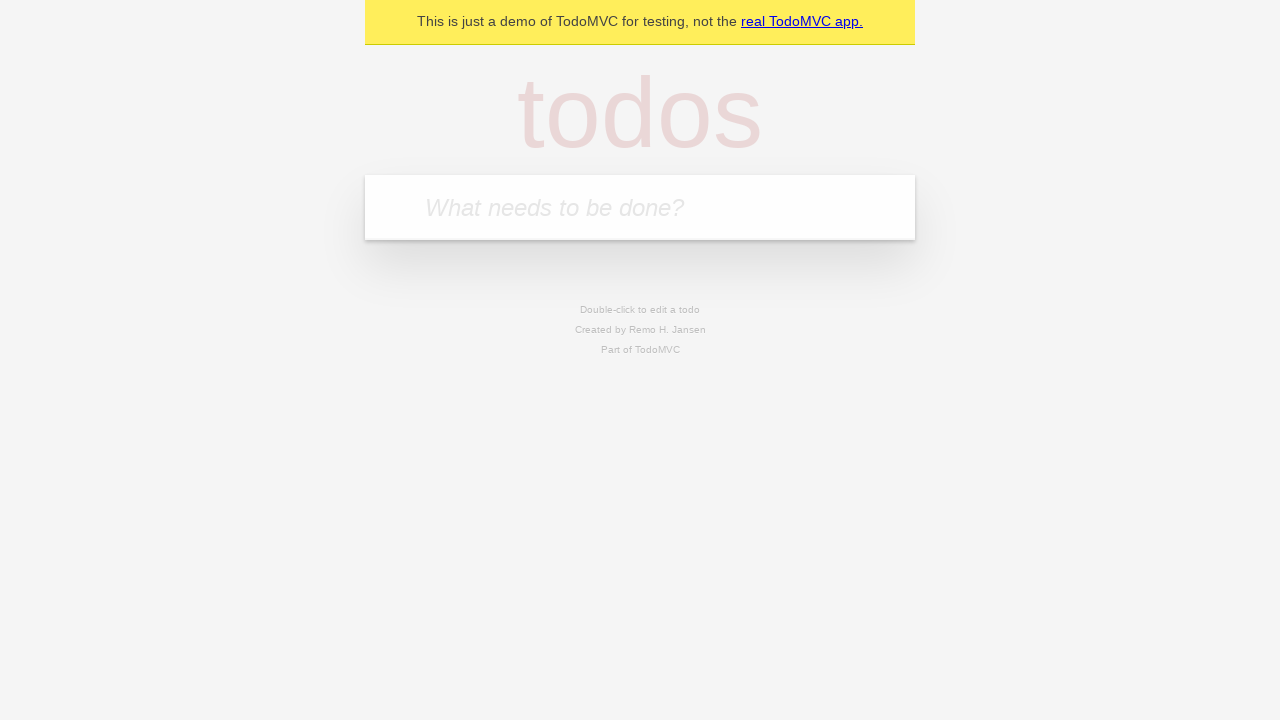

Filled new todo input with 'buy some cheese' on .new-todo
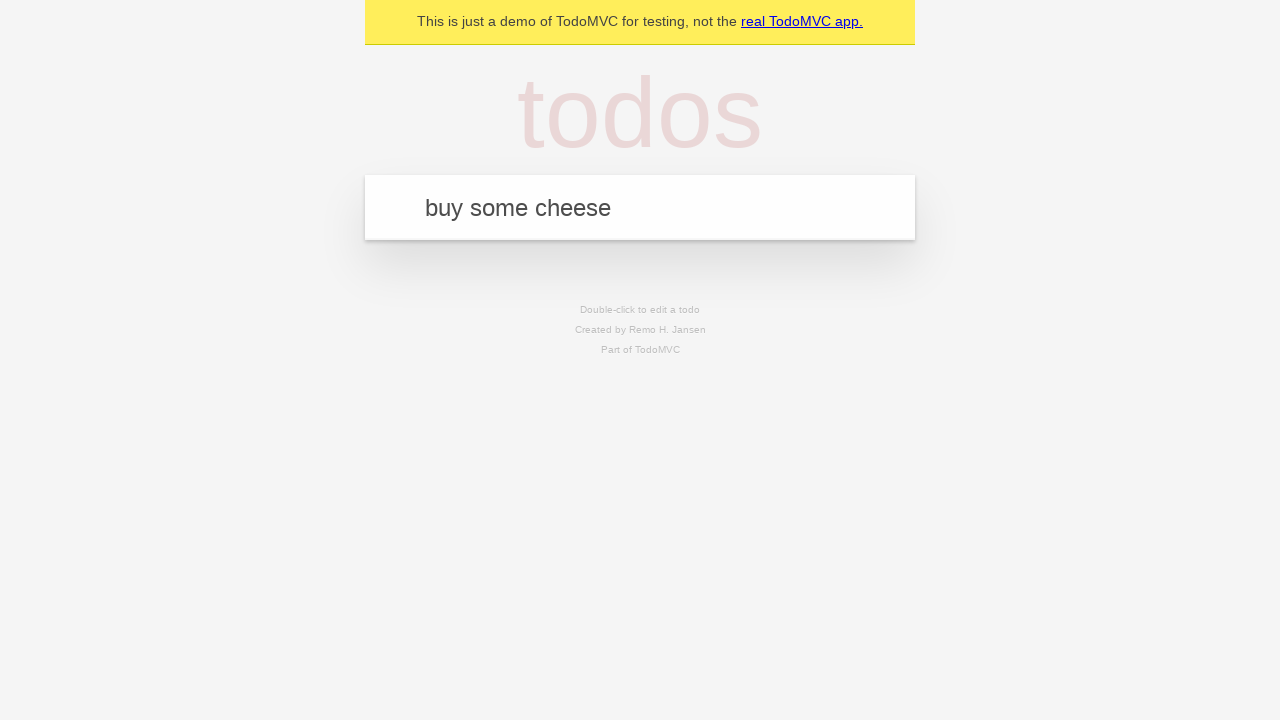

Pressed Enter to add first todo on .new-todo
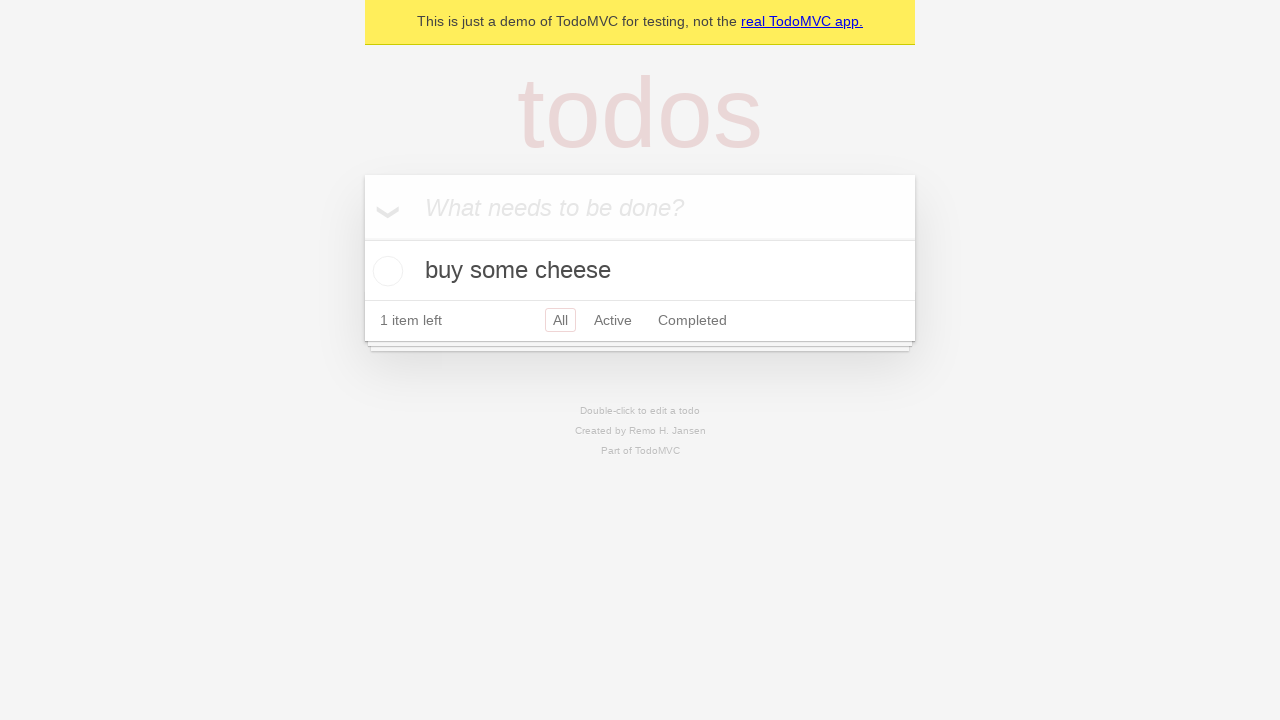

Filled new todo input with 'feed the cat' on .new-todo
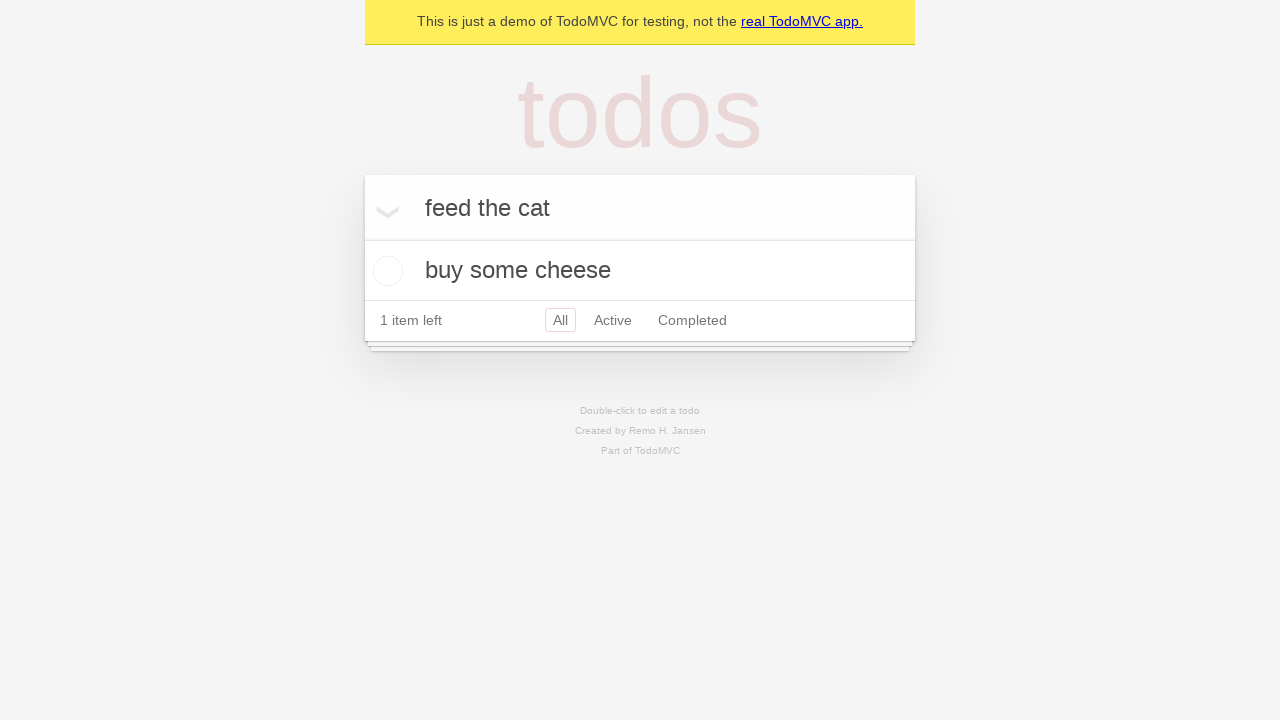

Pressed Enter to add second todo on .new-todo
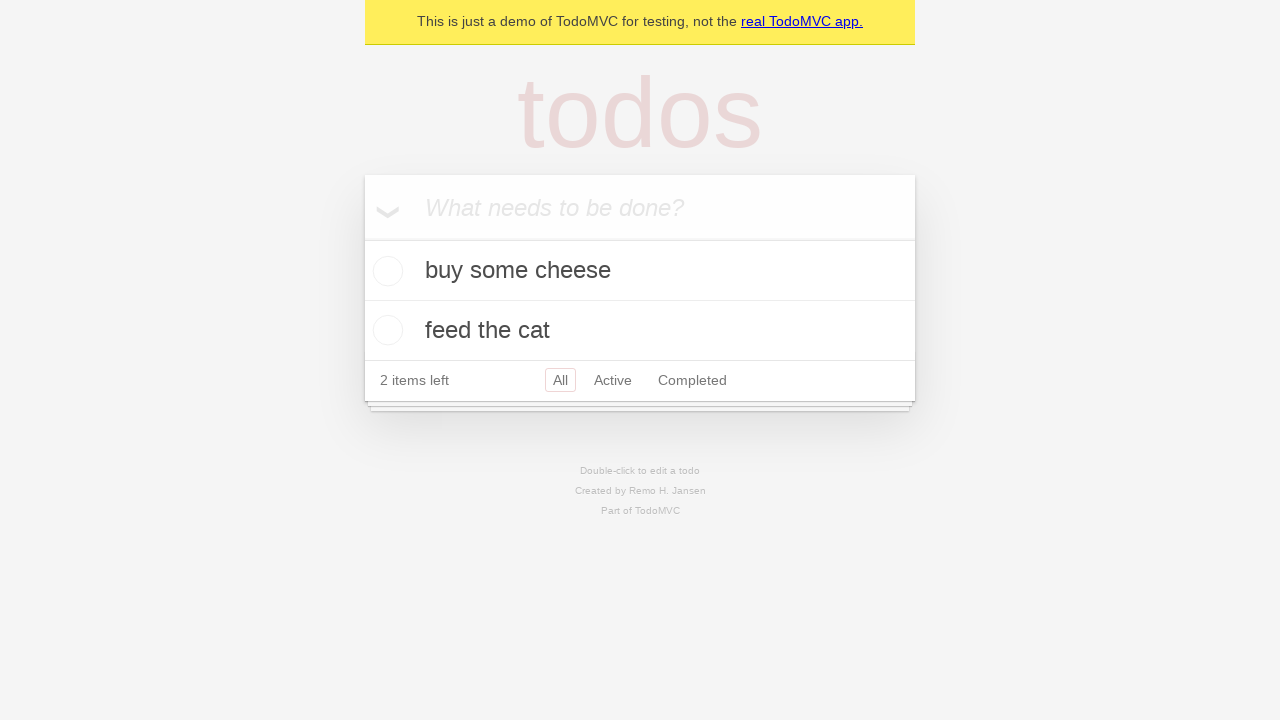

Filled new todo input with 'book a doctors appointment' on .new-todo
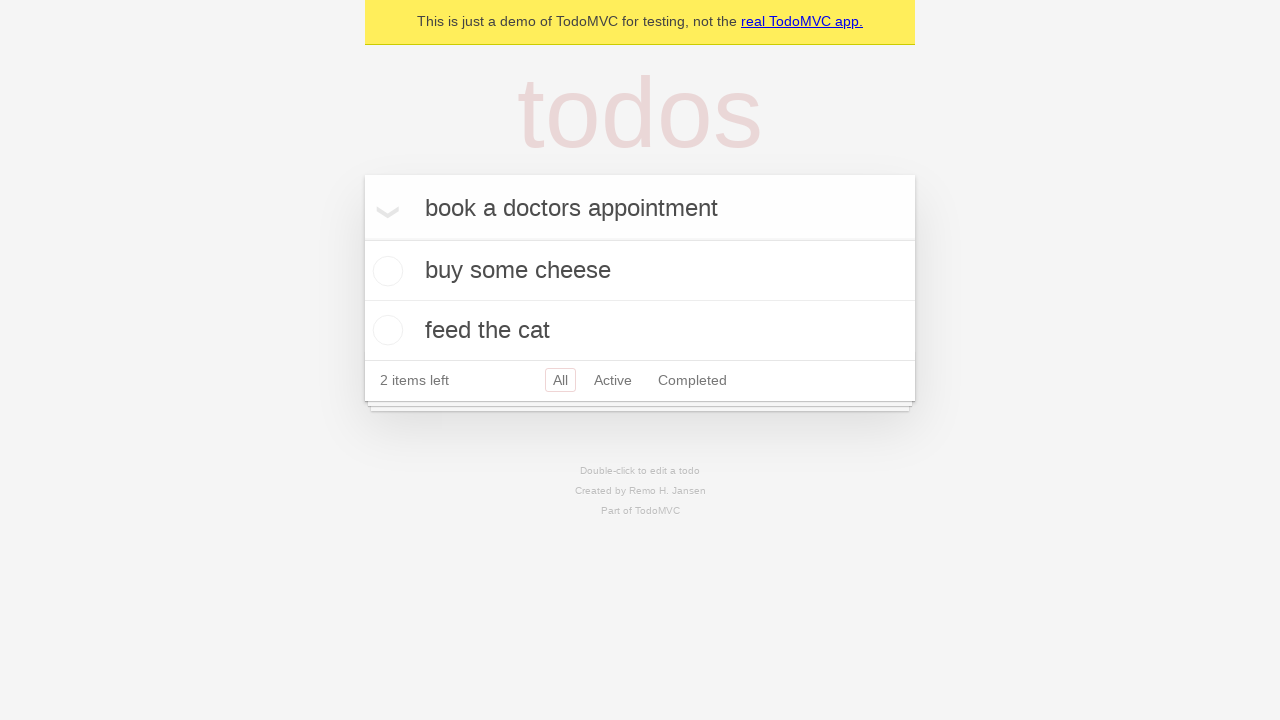

Pressed Enter to add third todo on .new-todo
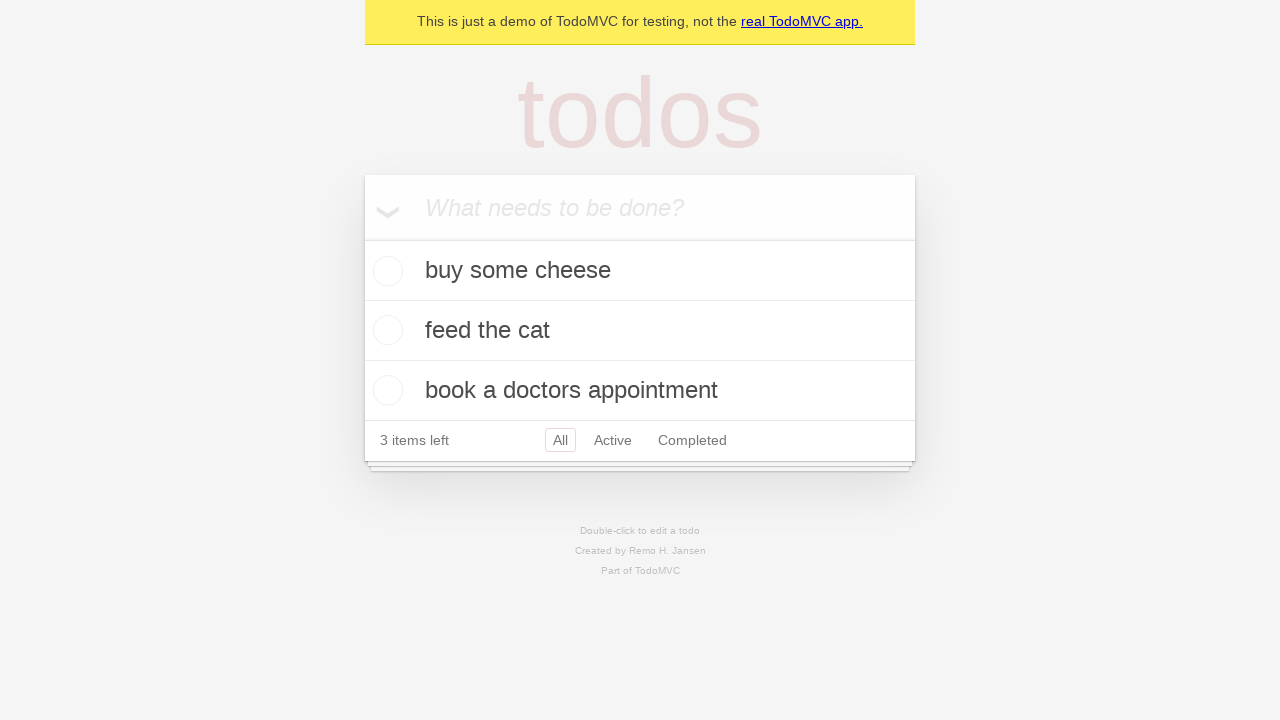

Waited for all three todo items to load
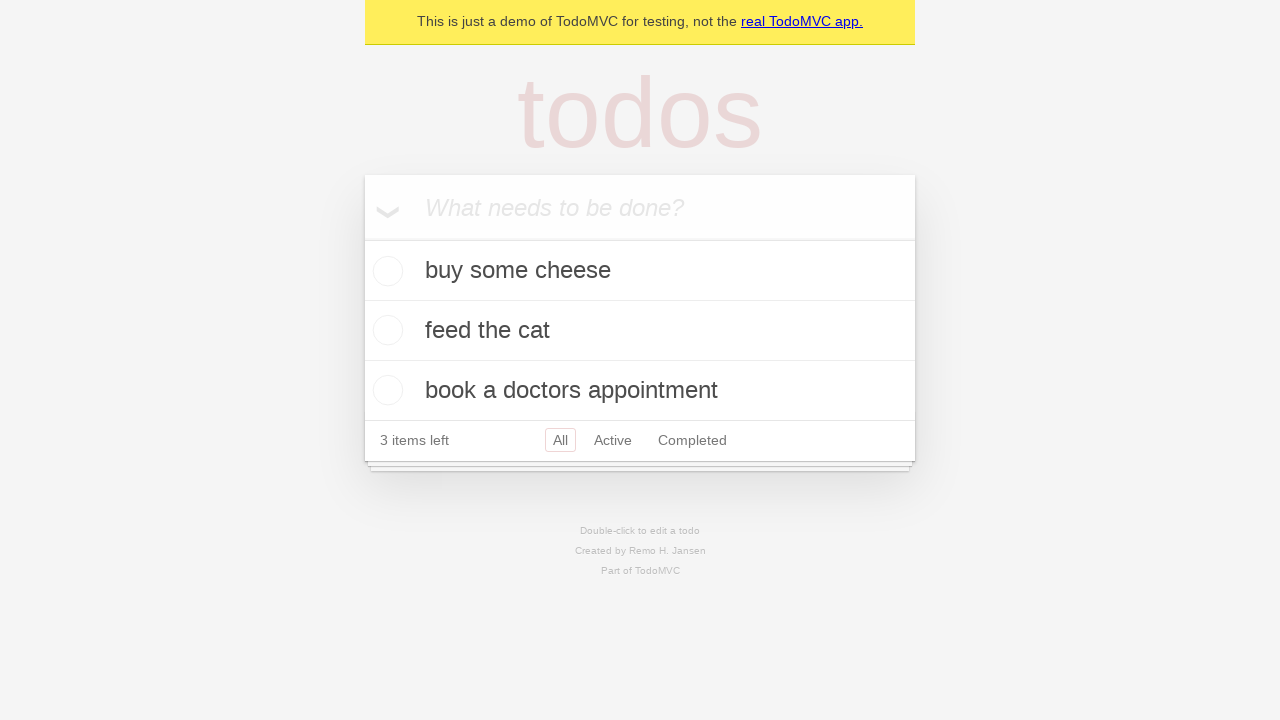

Checked the first todo item to mark it as completed at (385, 271) on .todo-list li .toggle >> nth=0
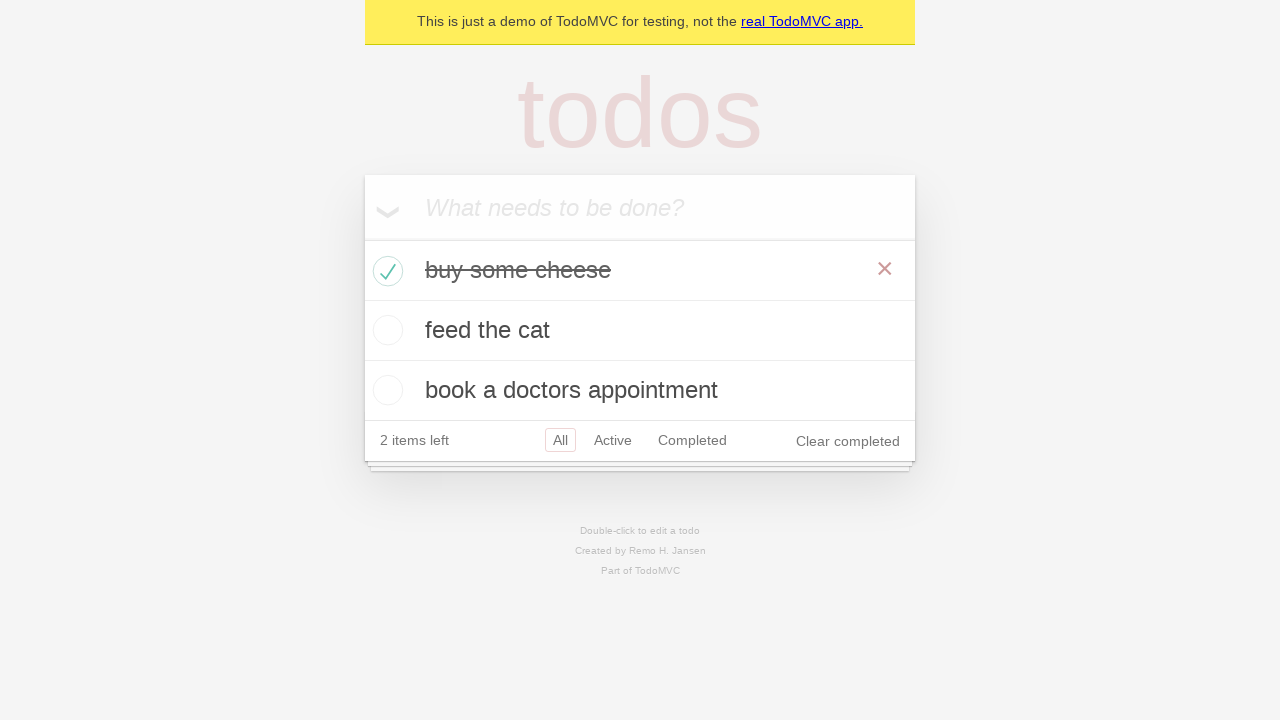

Clicked the clear completed button to remove completed items at (848, 441) on .clear-completed
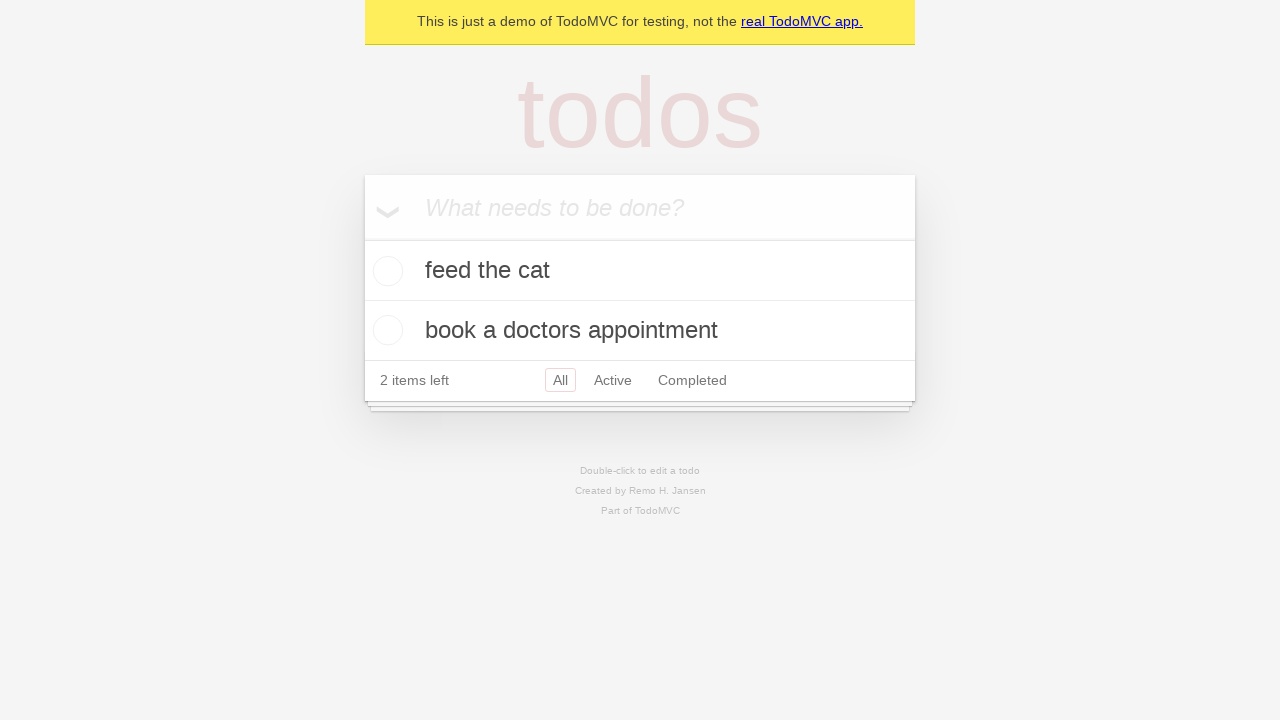

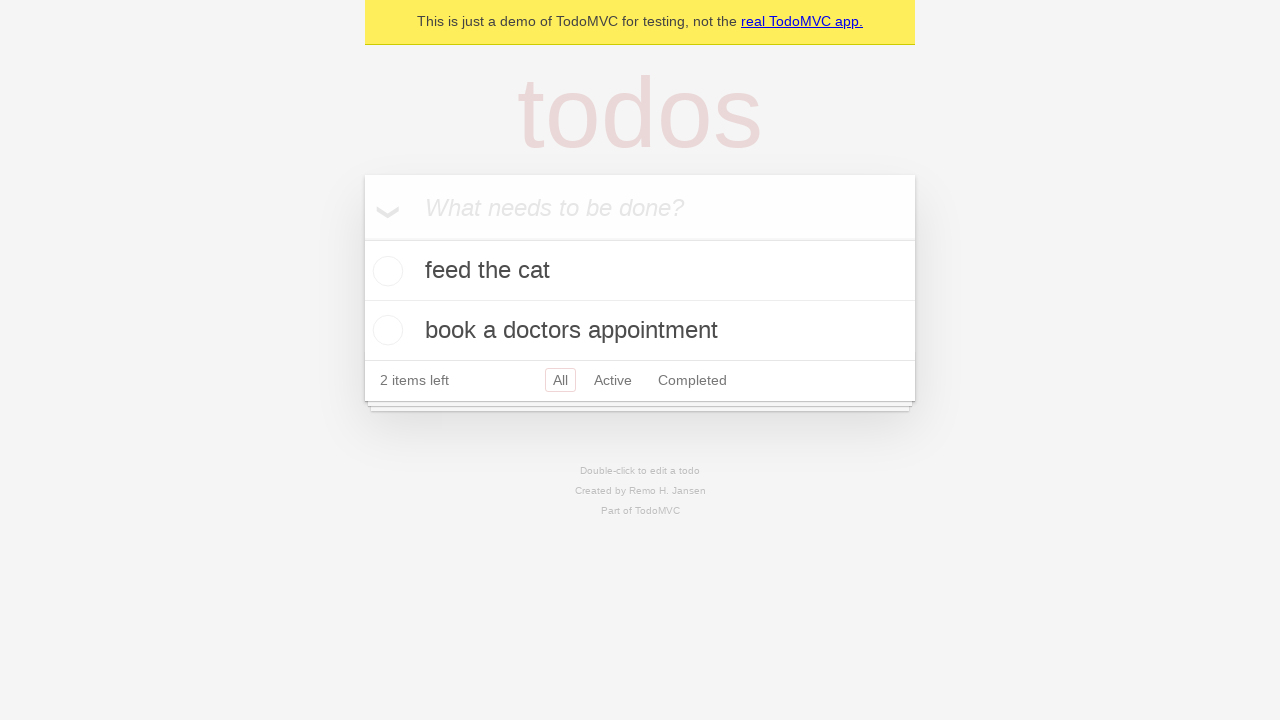